Tests JavaScript alert functionality by entering a name in a text field, clicking a button to trigger an alert, verifying the alert appears, and accepting it.

Starting URL: https://rahulshettyacademy.com/AutomationPractice/

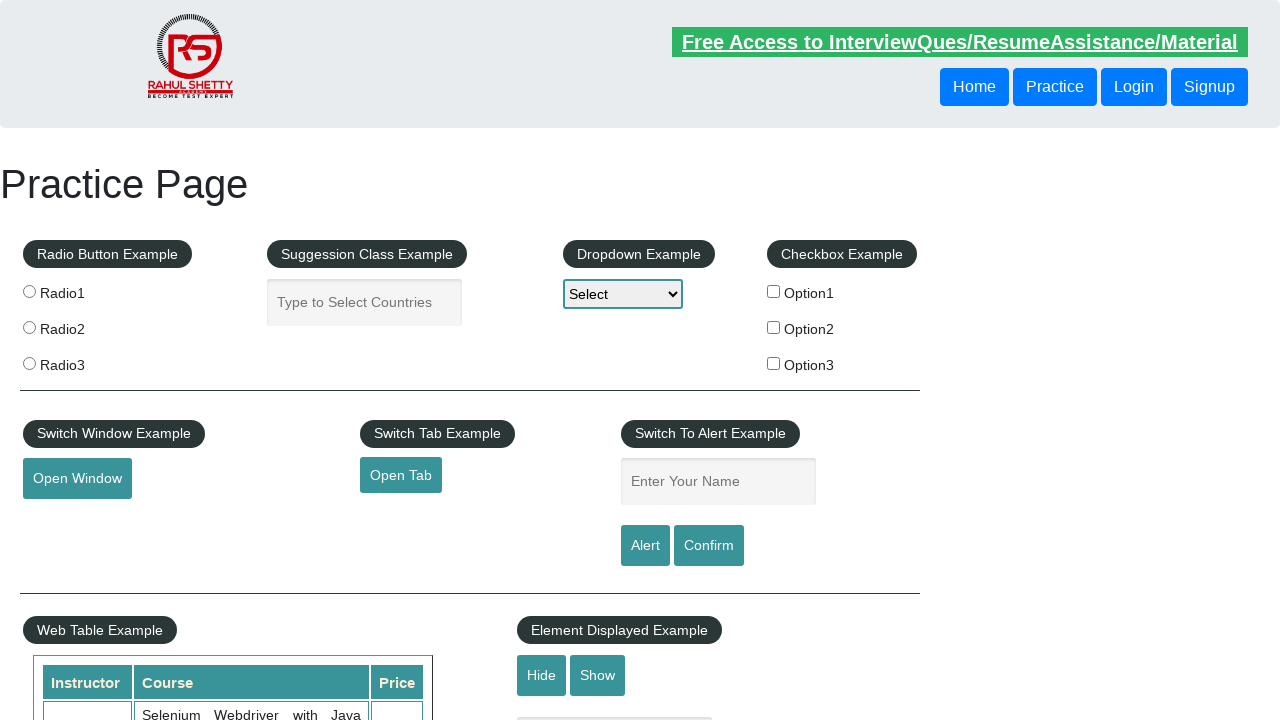

Filled name field with 'malatesh' on #name
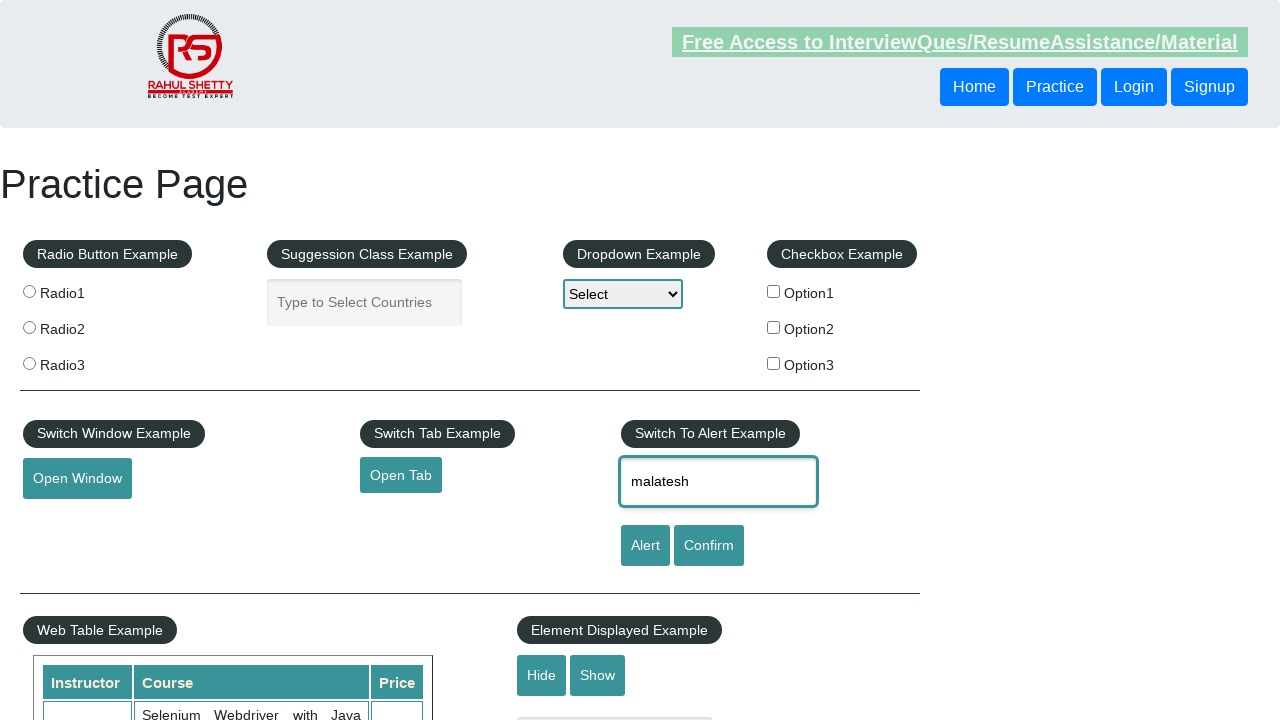

Clicked alert button to trigger JavaScript alert at (645, 546) on #alertbtn
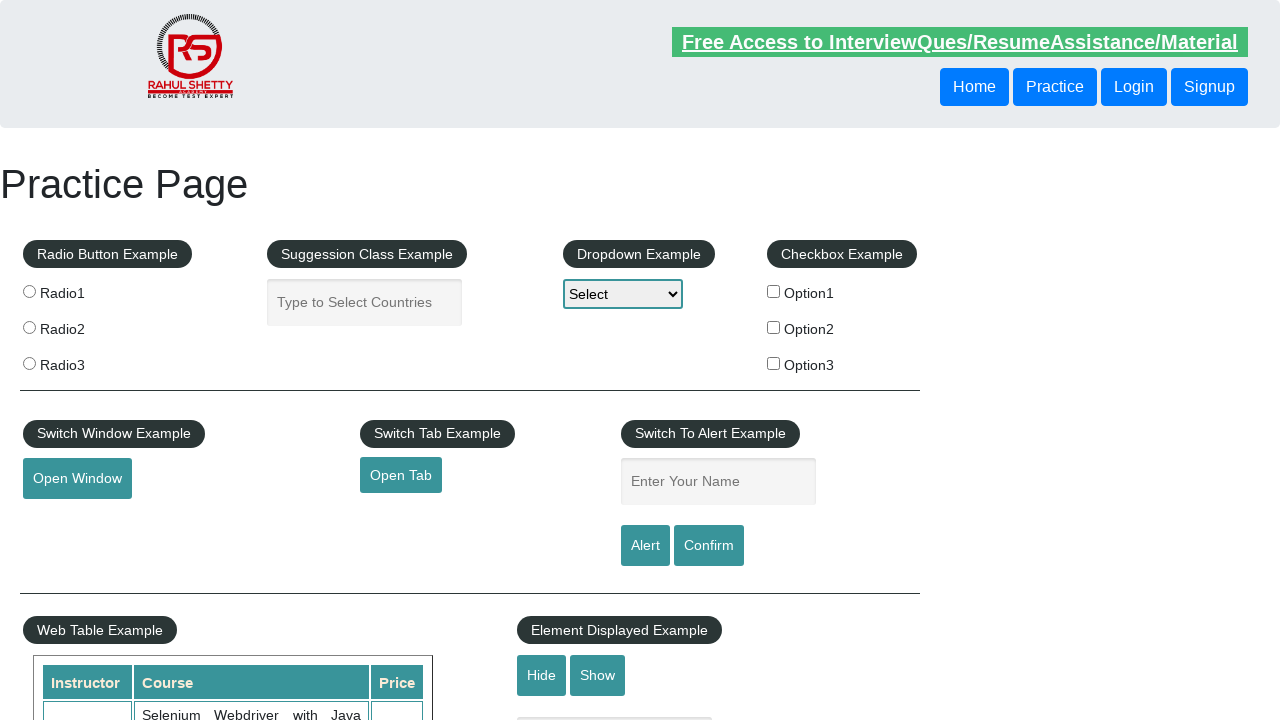

Registered dialog handler to accept alerts
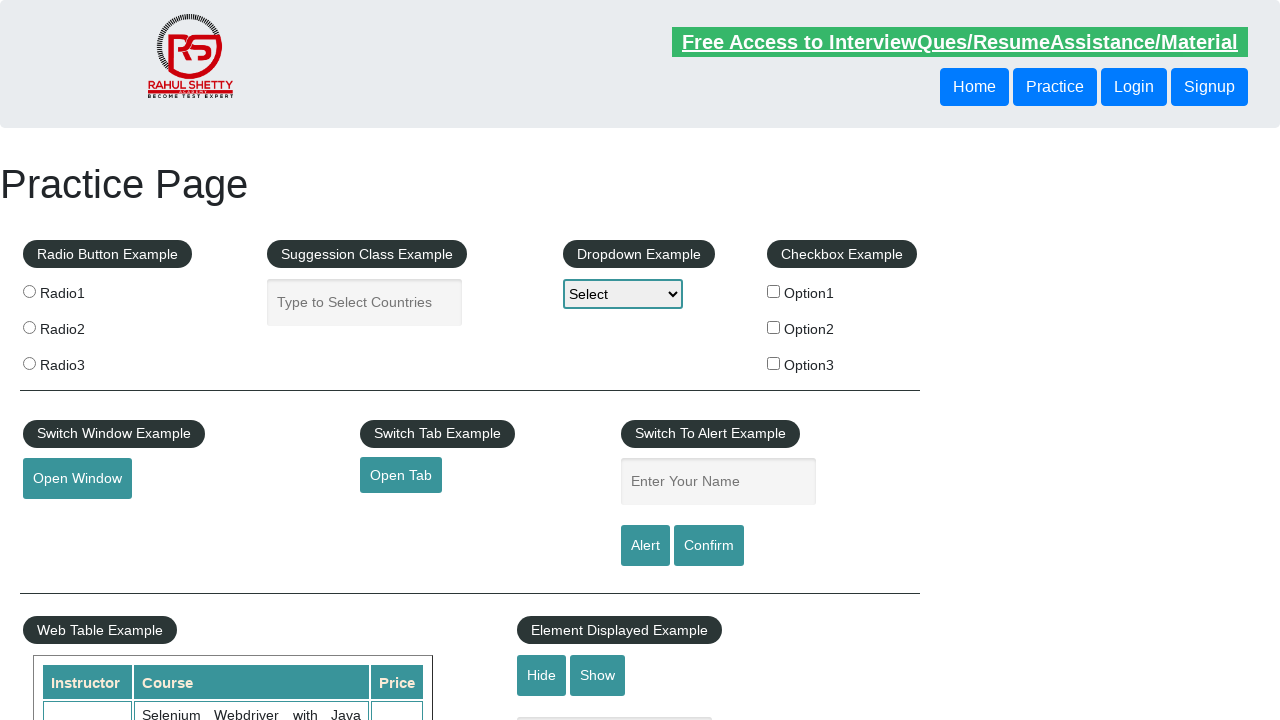

Registered one-time dialog handler with message logging
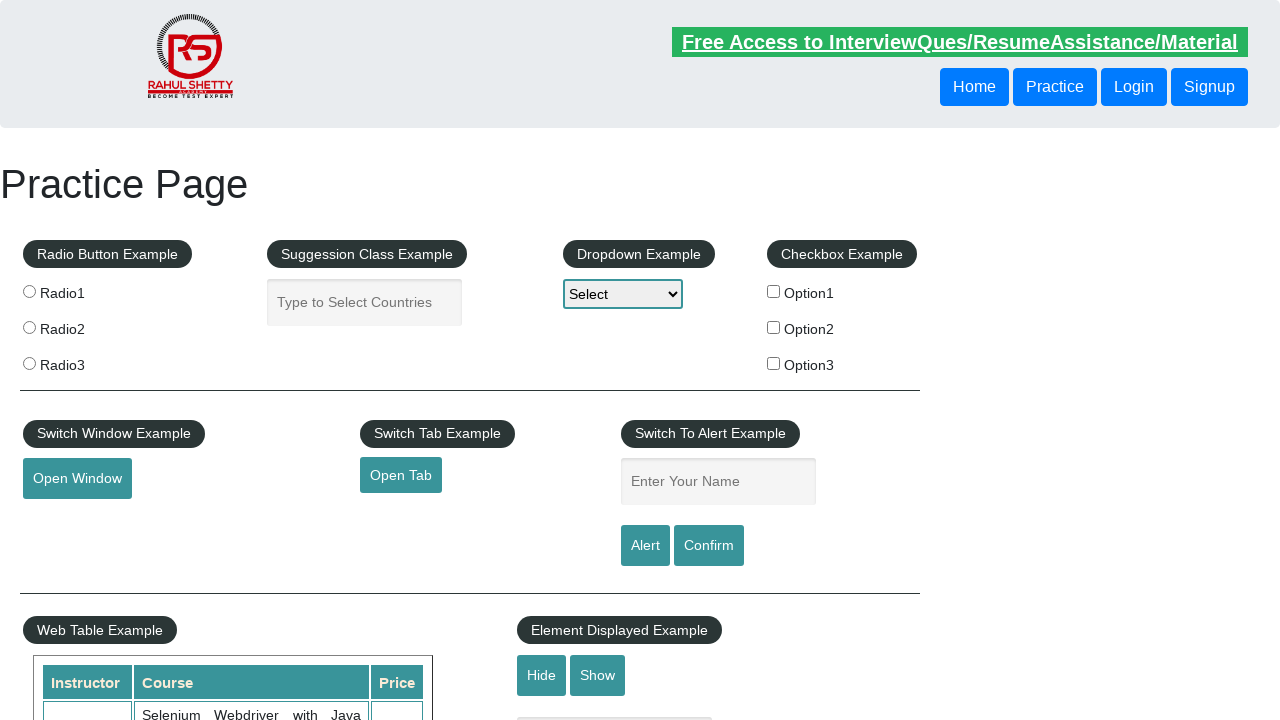

Filled name field with 'malatesh' again on #name
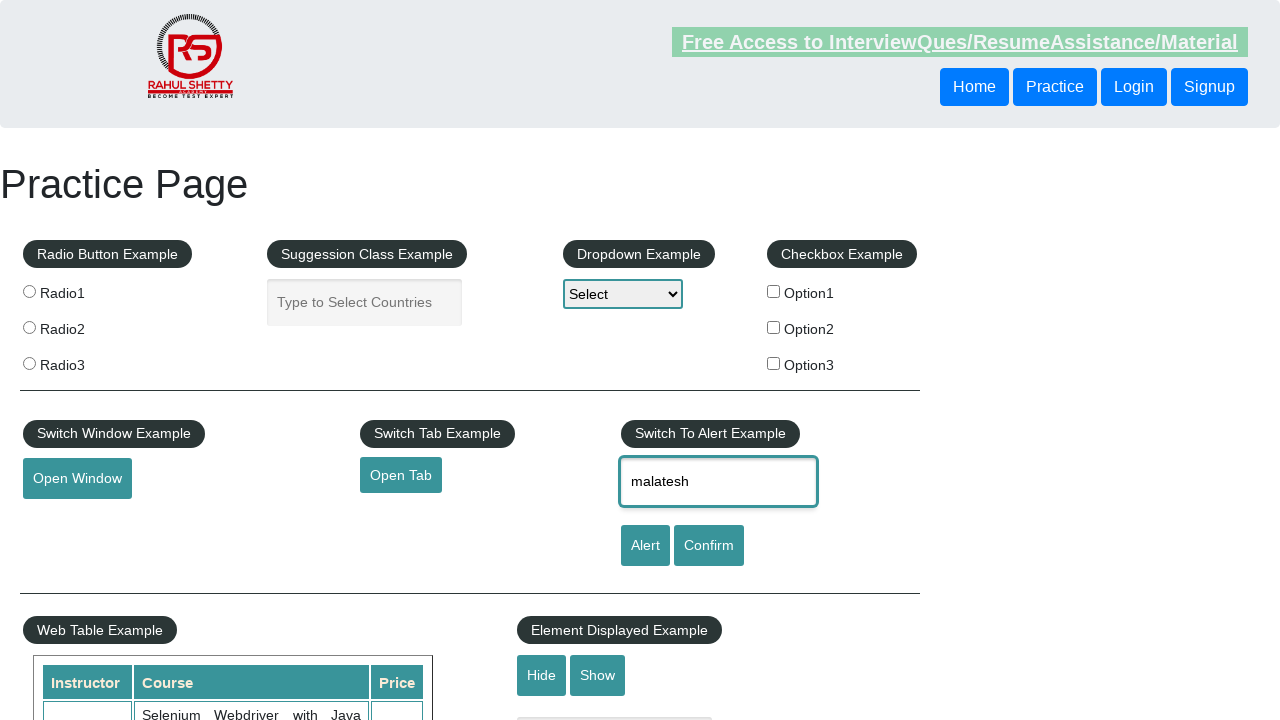

Clicked alert button again with dialog handler registered at (645, 546) on #alertbtn
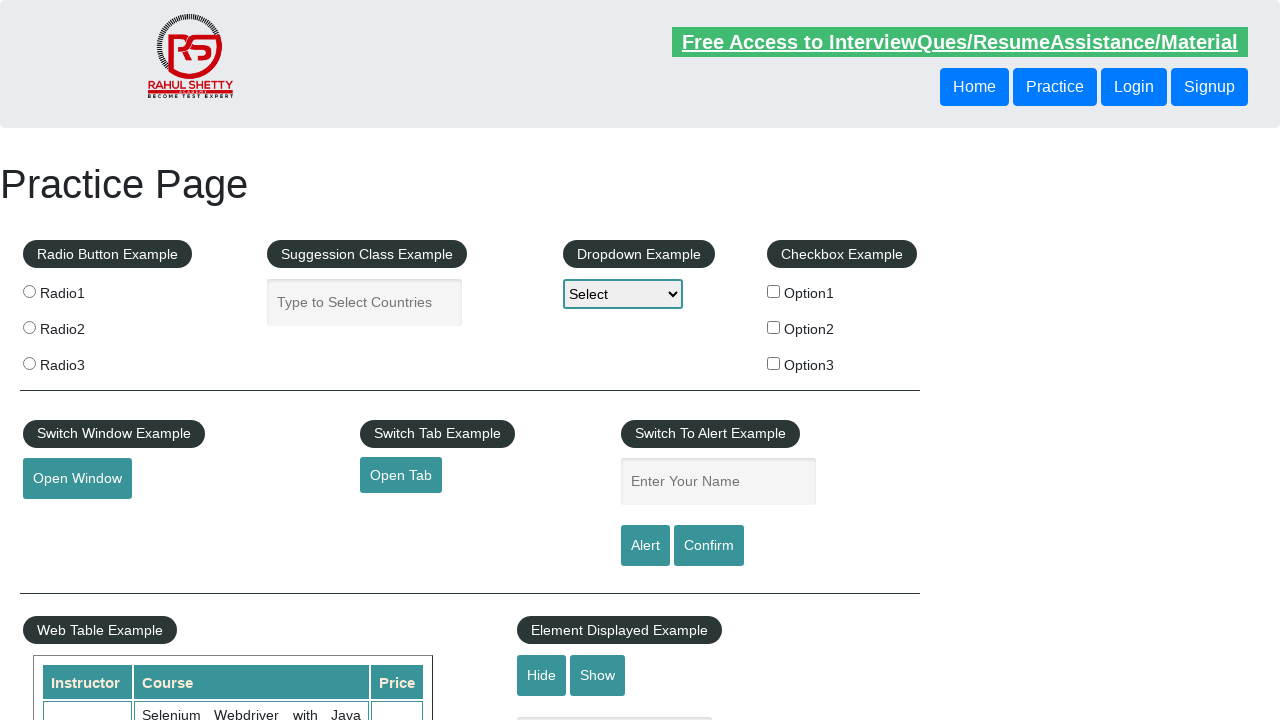

Waited 1 second for alert to be processed
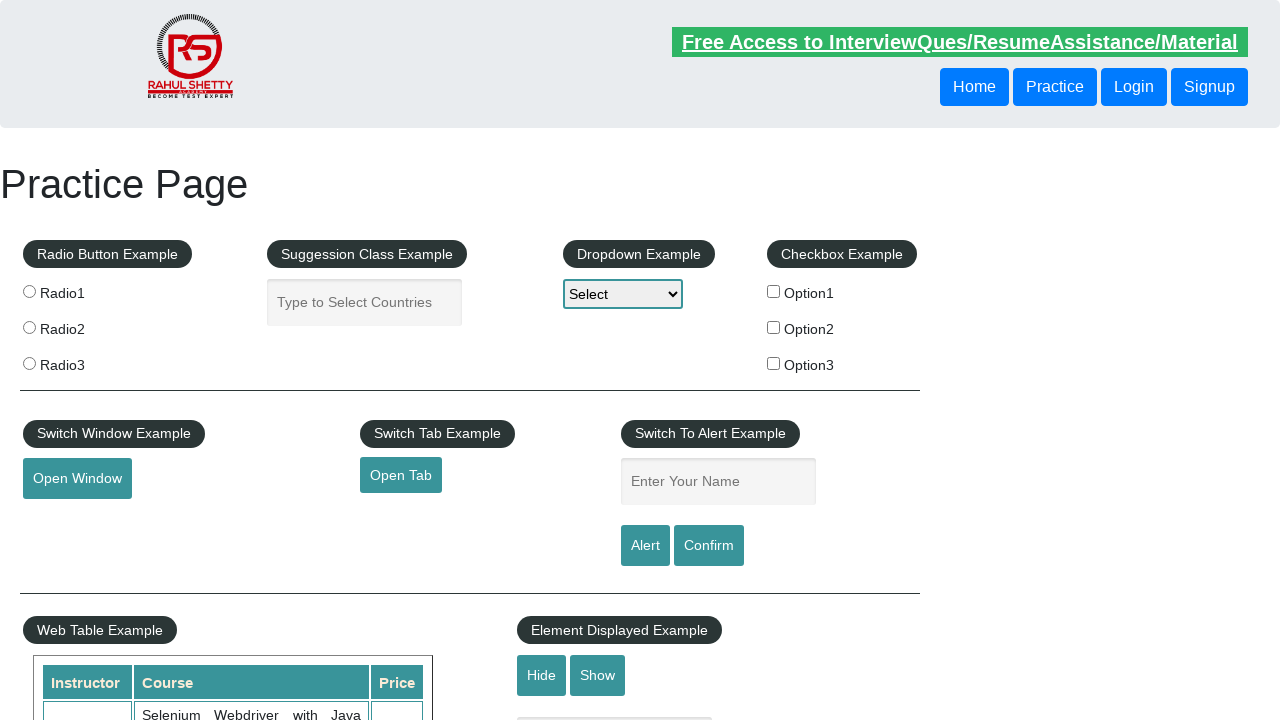

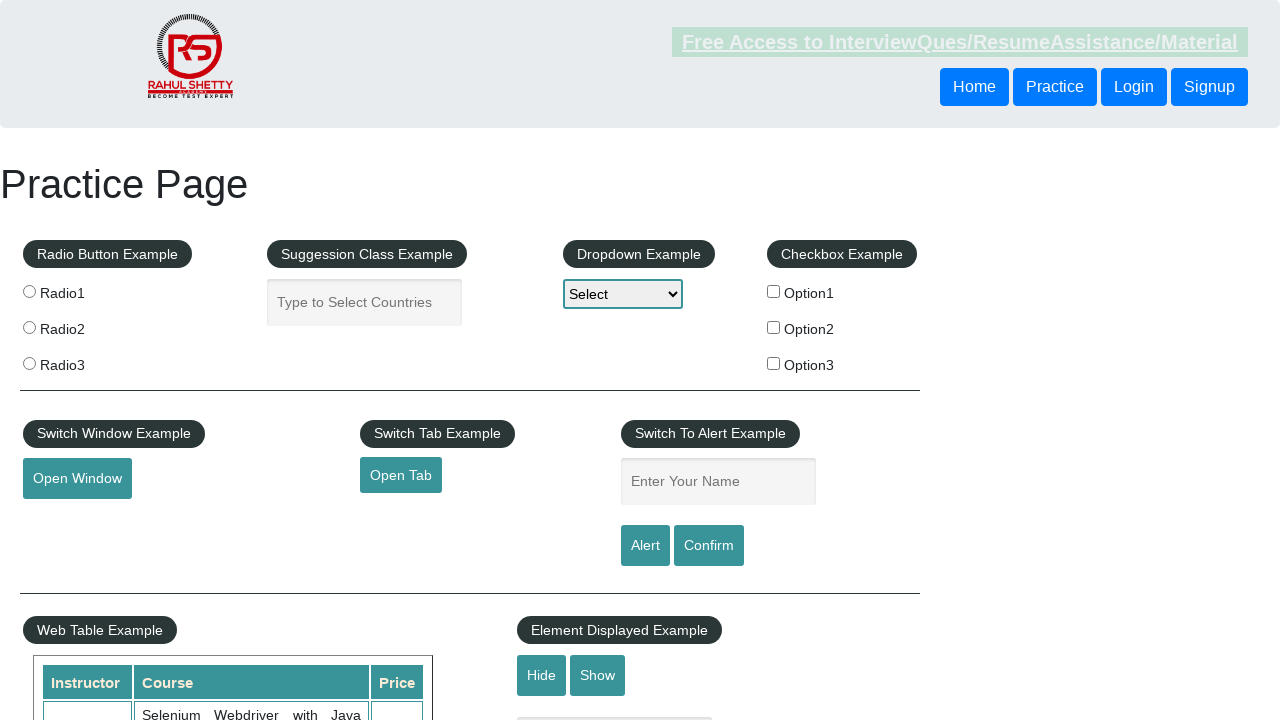